Tests class name locator by clicking the retrieve password button on the forgot password page

Starting URL: https://the-internet.herokuapp.com/forgot_password

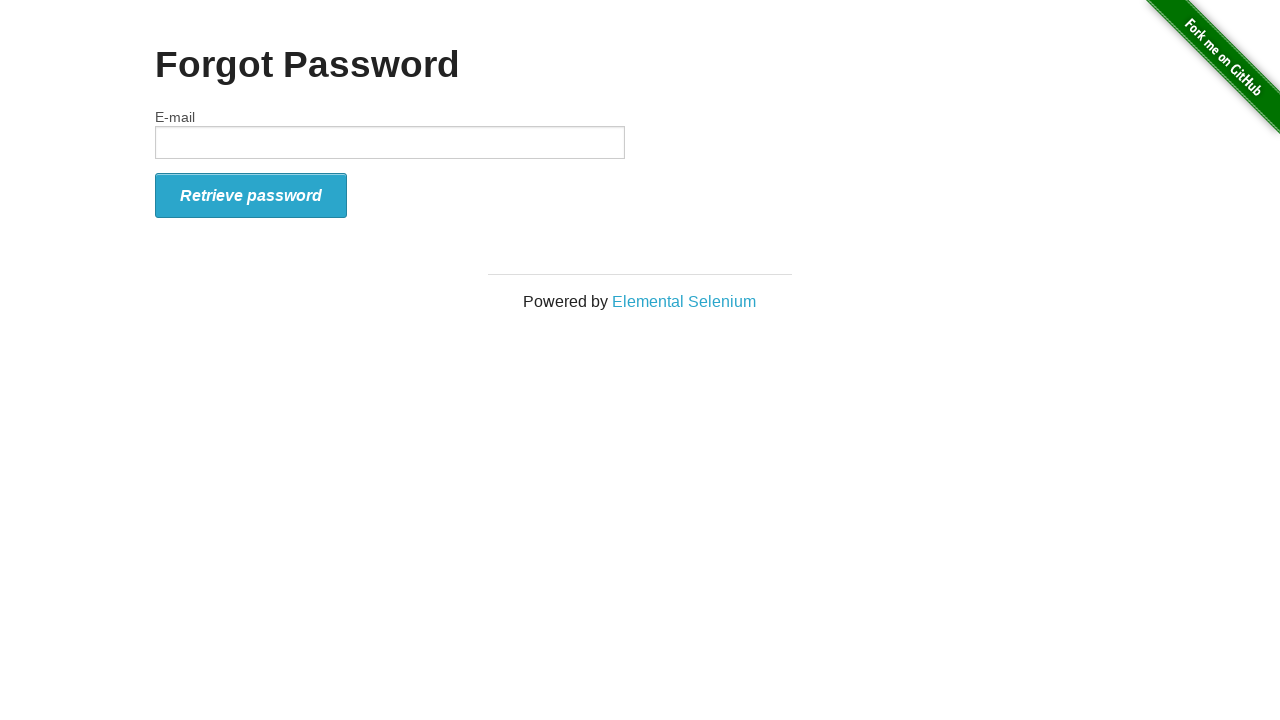

Clicked the retrieve password button with class 'radius' on the forgot password page at (251, 195) on button.radius
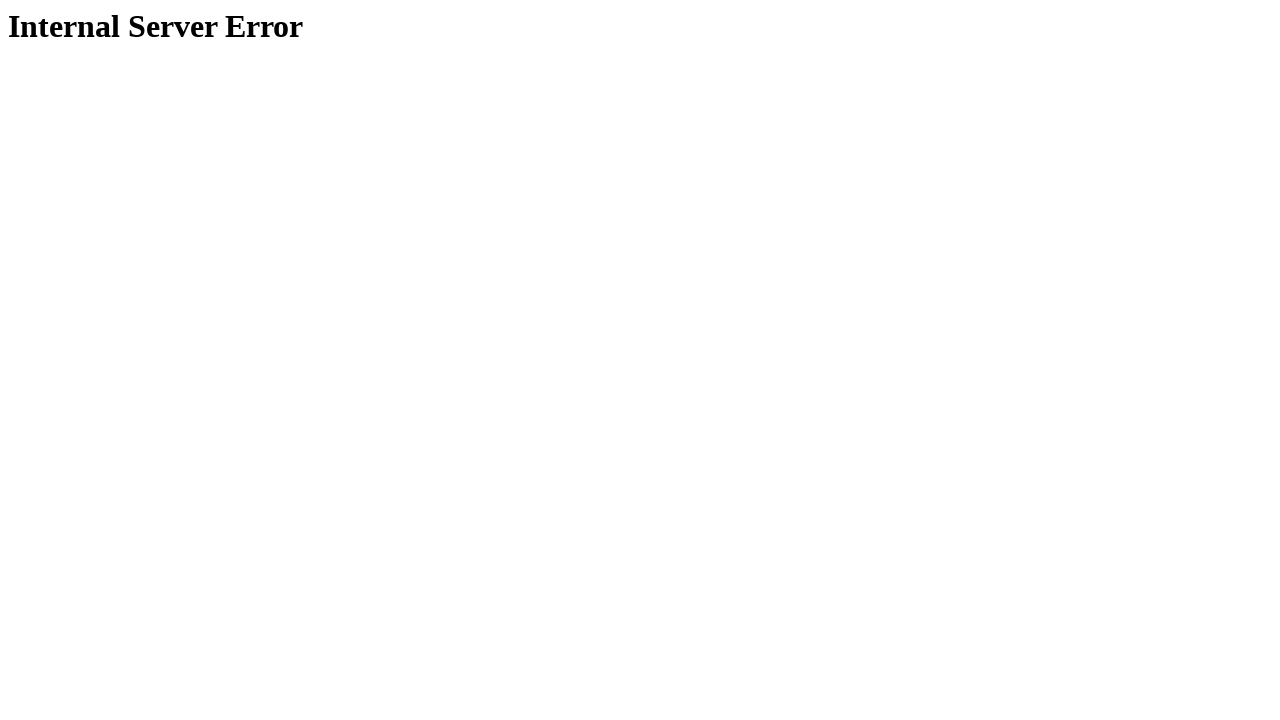

Waited for network idle after clicking retrieve password button
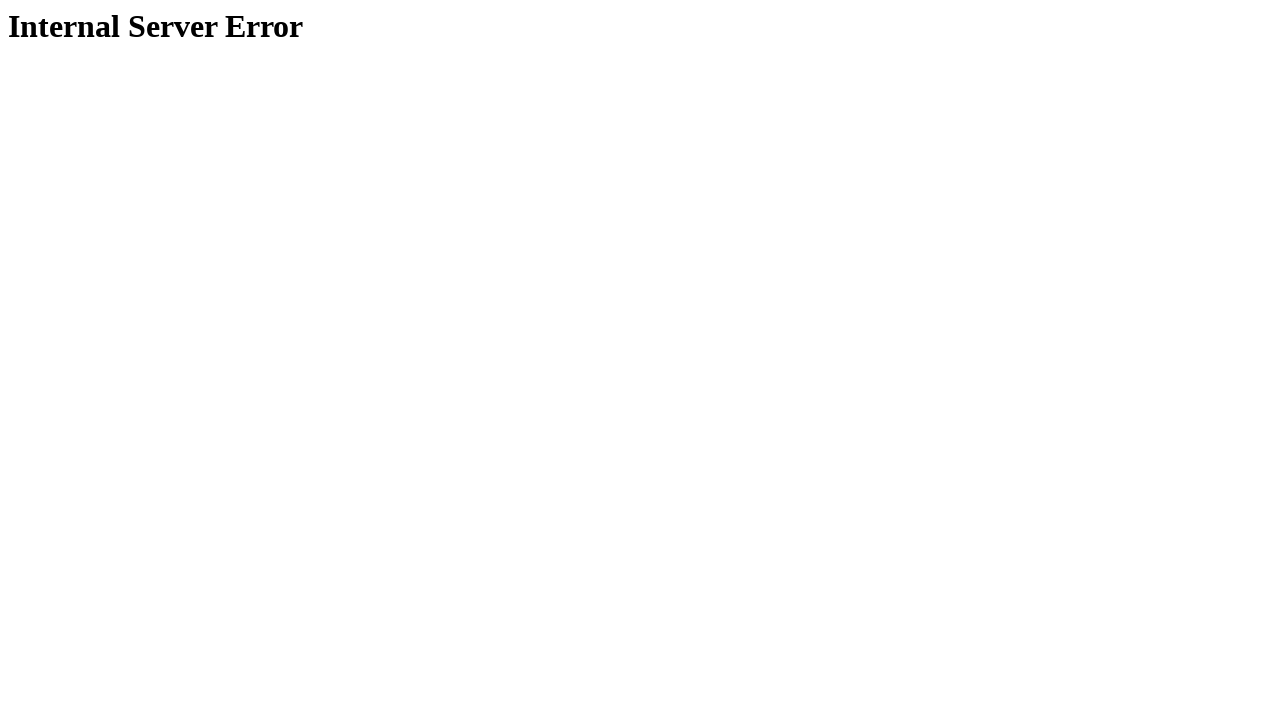

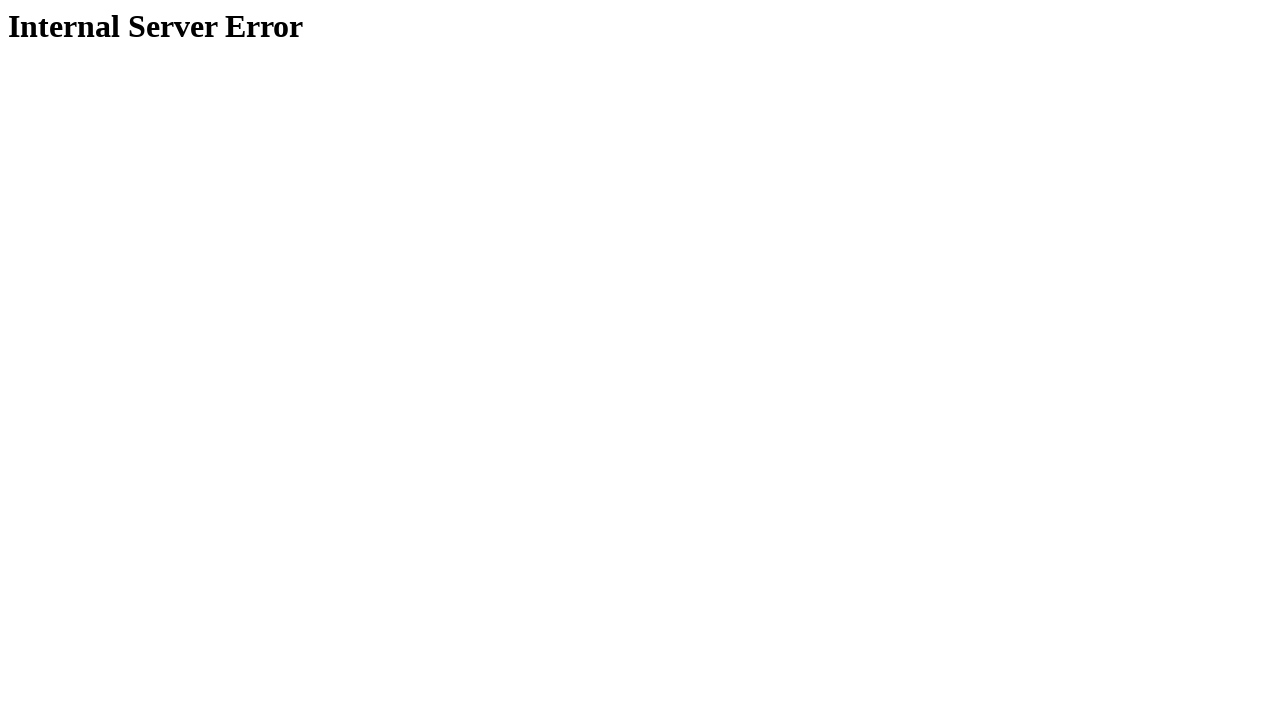